Tests opting out of A/B tests by adding an Optimizely opt-out cookie after visiting the page, then refreshing to verify the opt-out takes effect

Starting URL: http://the-internet.herokuapp.com/abtest

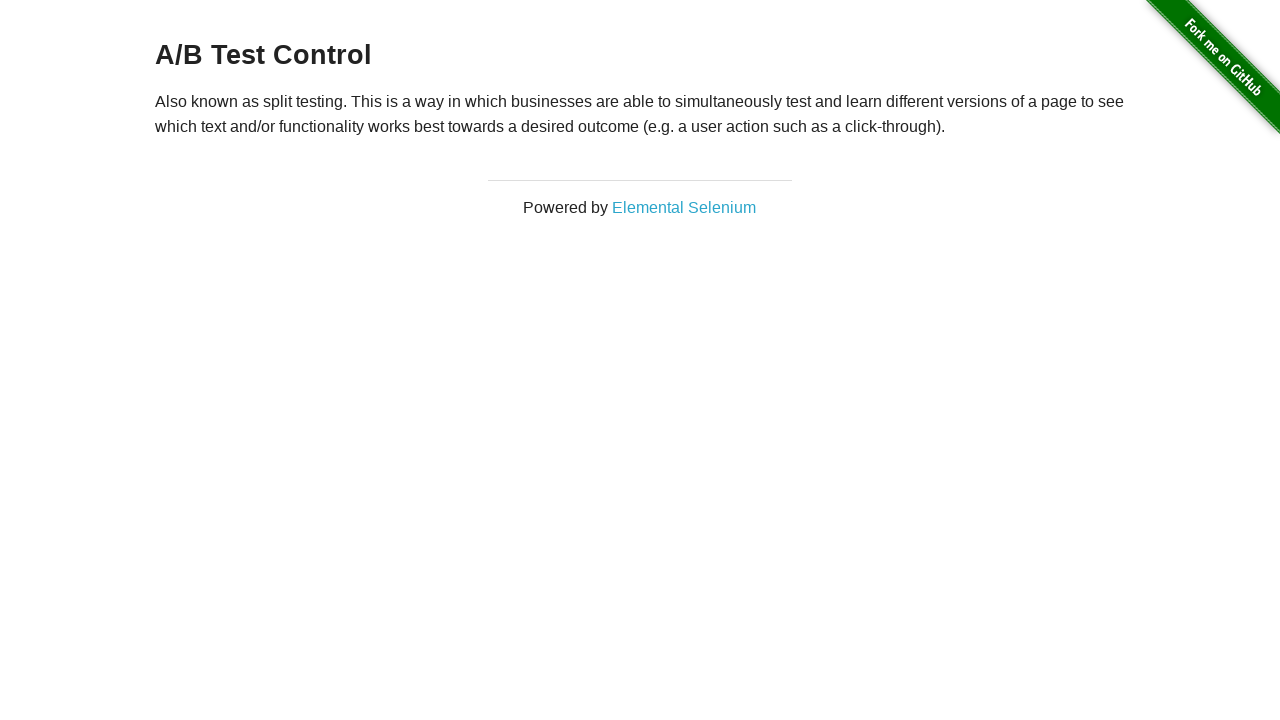

Retrieved heading text to verify A/B test group assignment
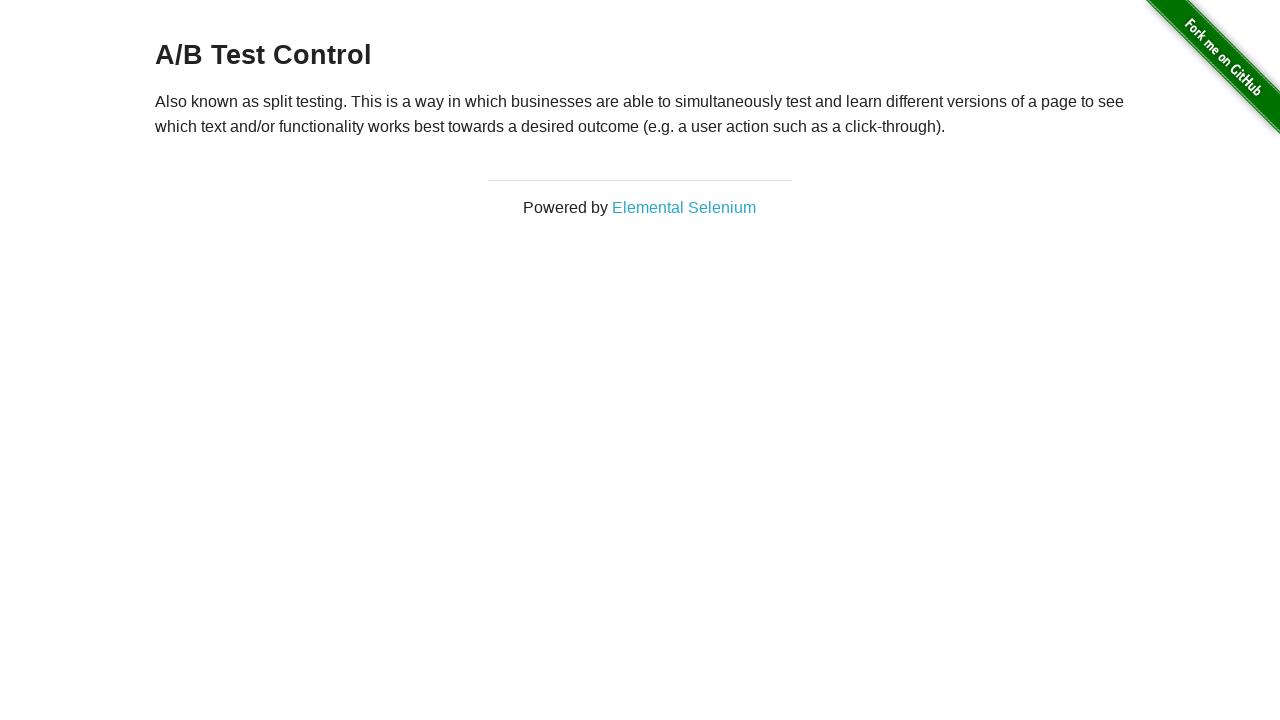

Verified initial heading is either 'A/B Test Variation 1' or 'A/B Test Control'
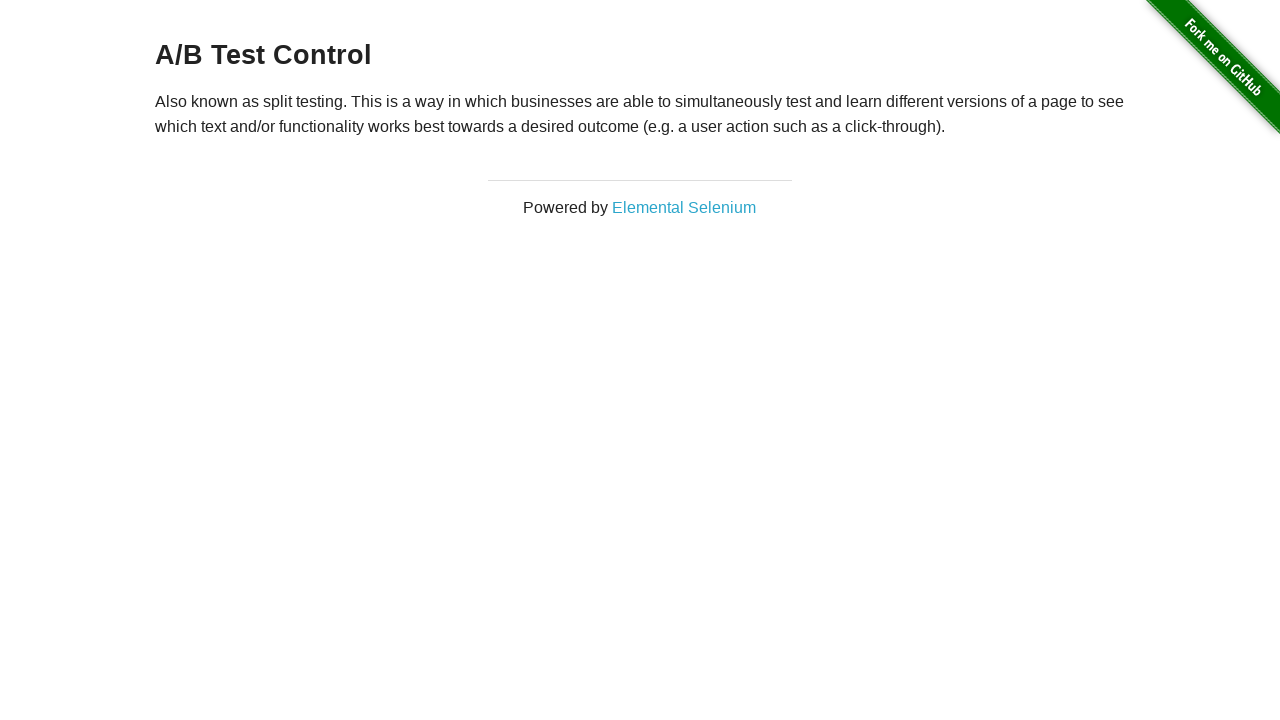

Added Optimizely opt-out cookie
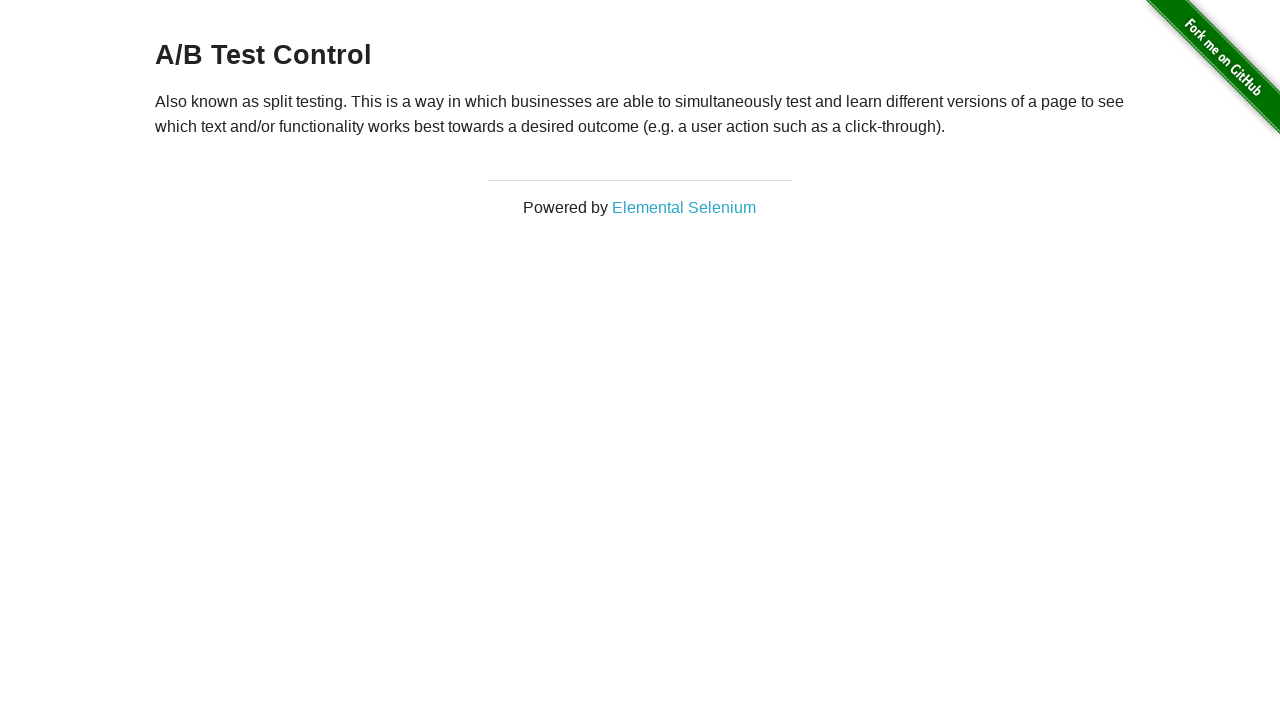

Reloaded page to apply opt-out cookie
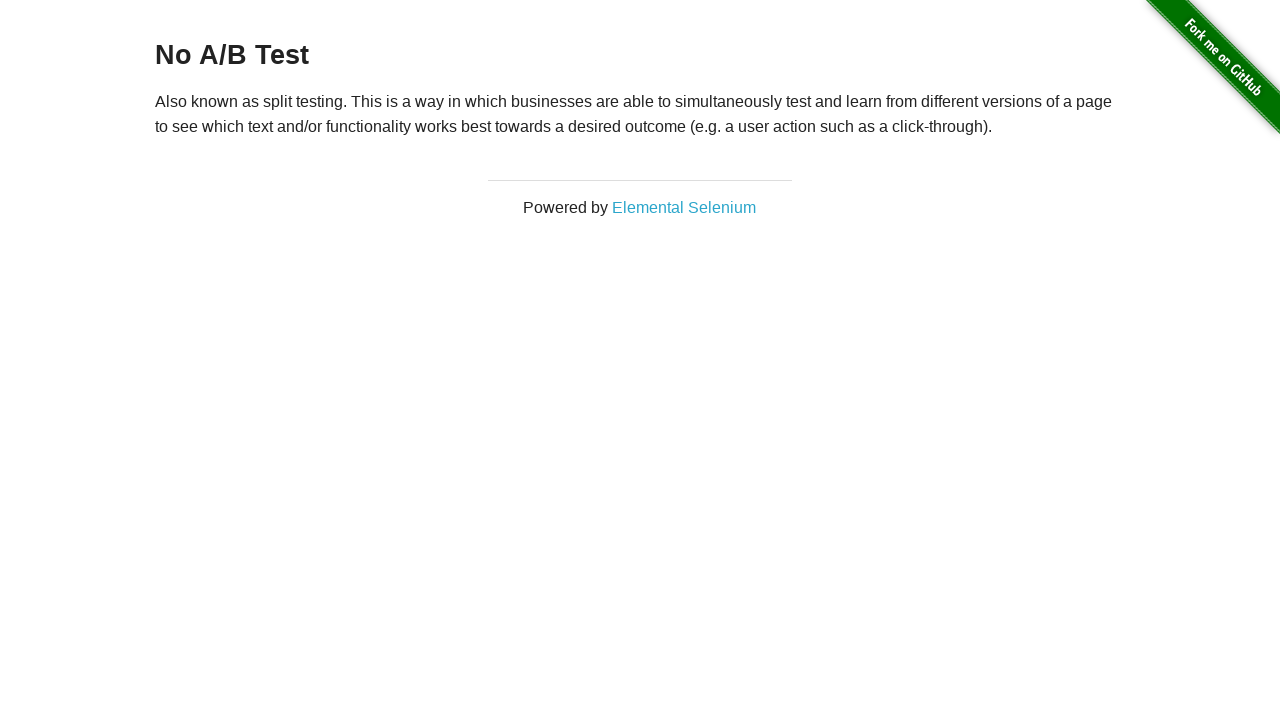

Retrieved heading text after page reload
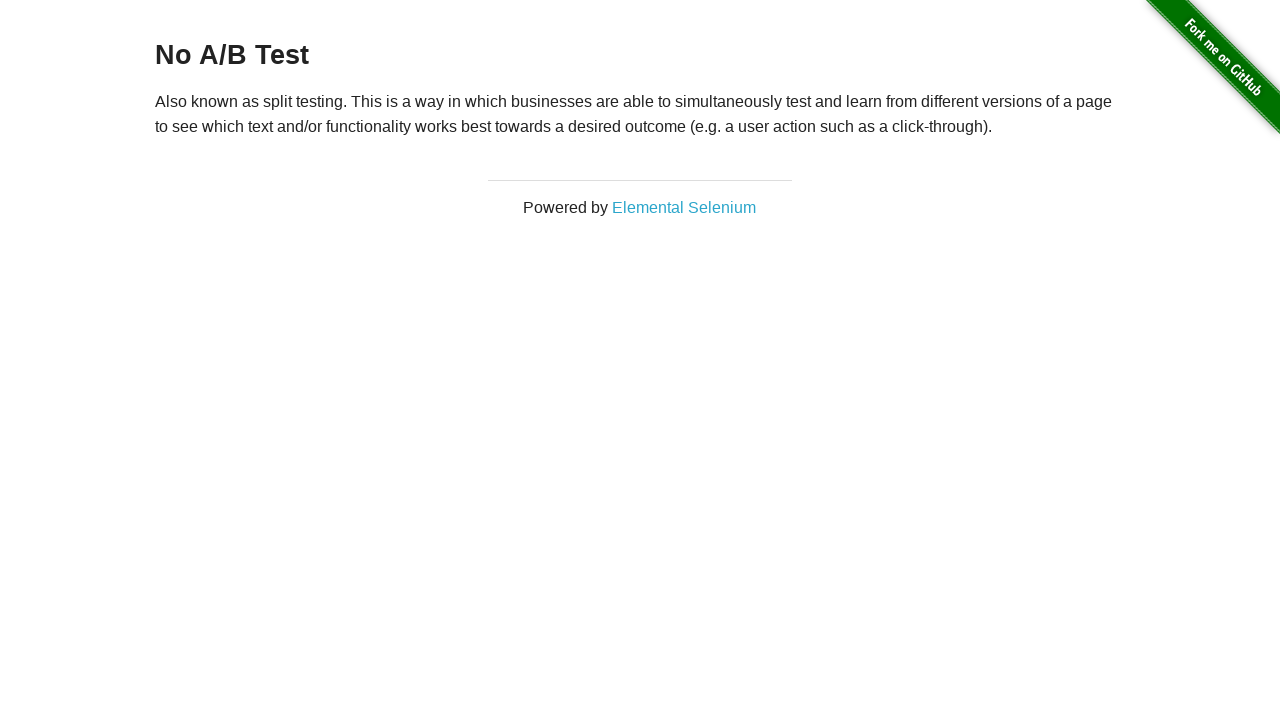

Verified opt-out successful - heading is now 'No A/B Test'
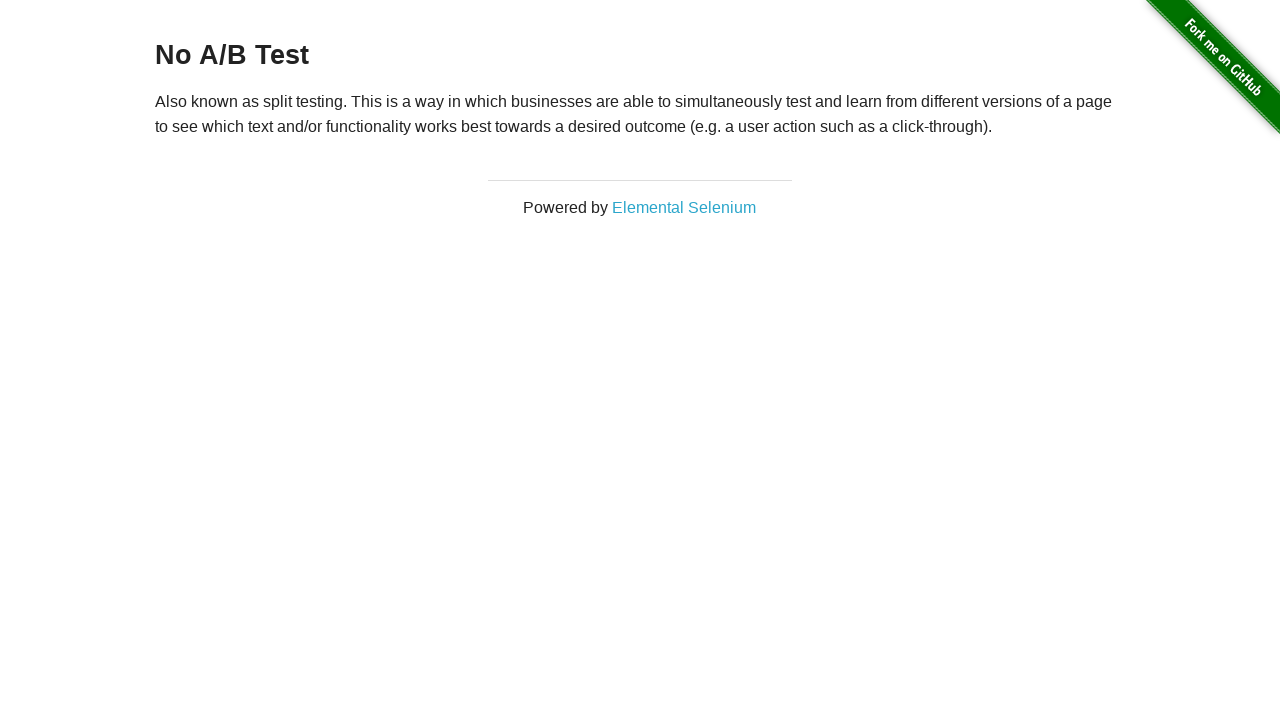

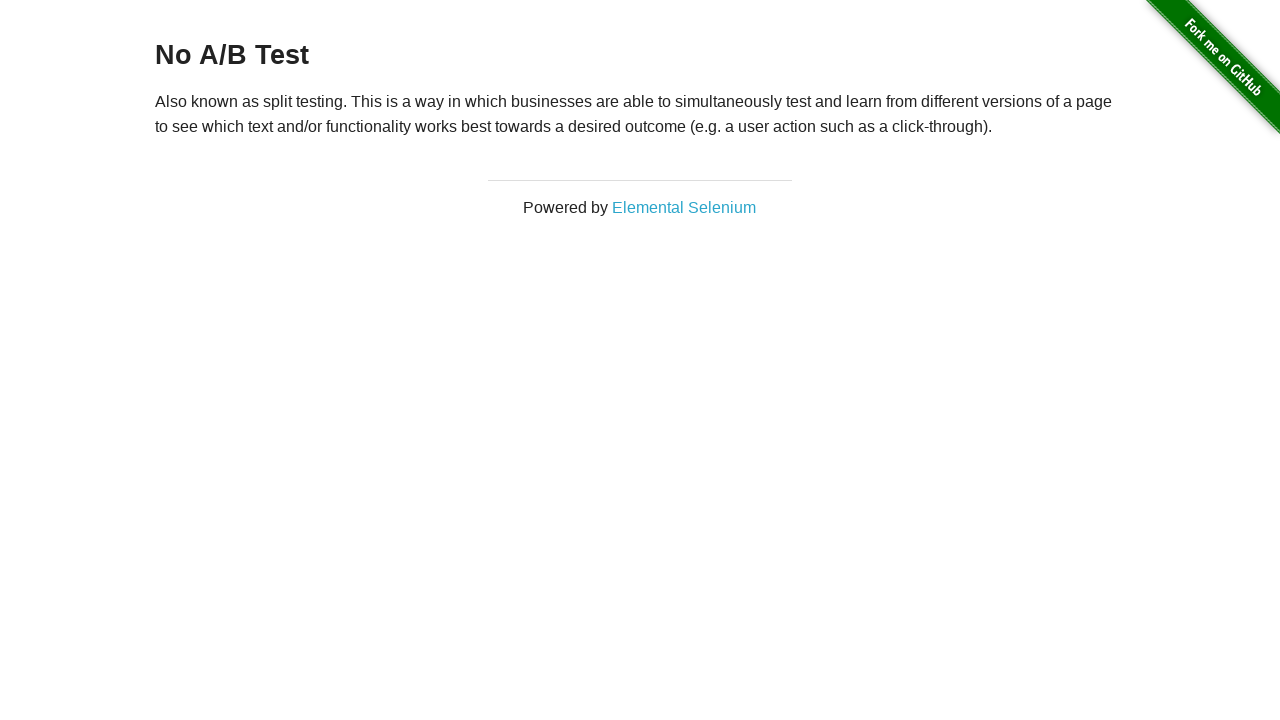